Tests number input field functionality by entering values, clearing the field, and entering new values

Starting URL: http://the-internet.herokuapp.com/inputs

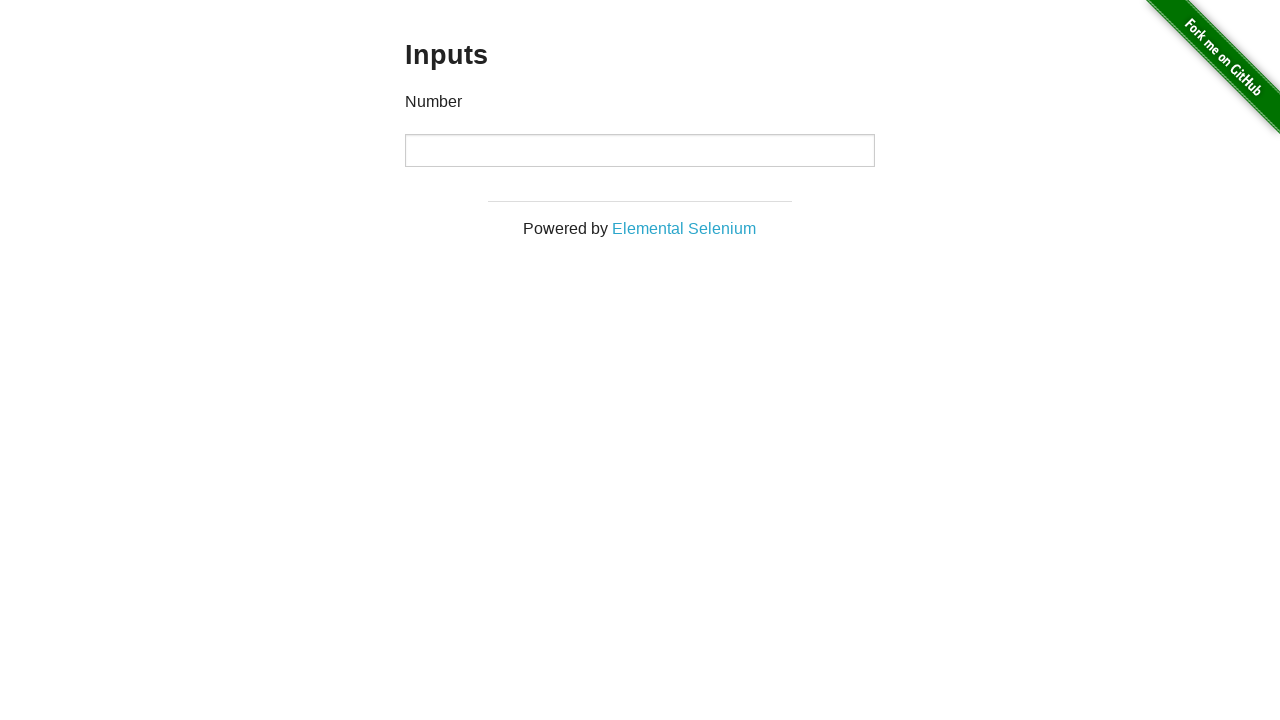

Waited for number input field to be present
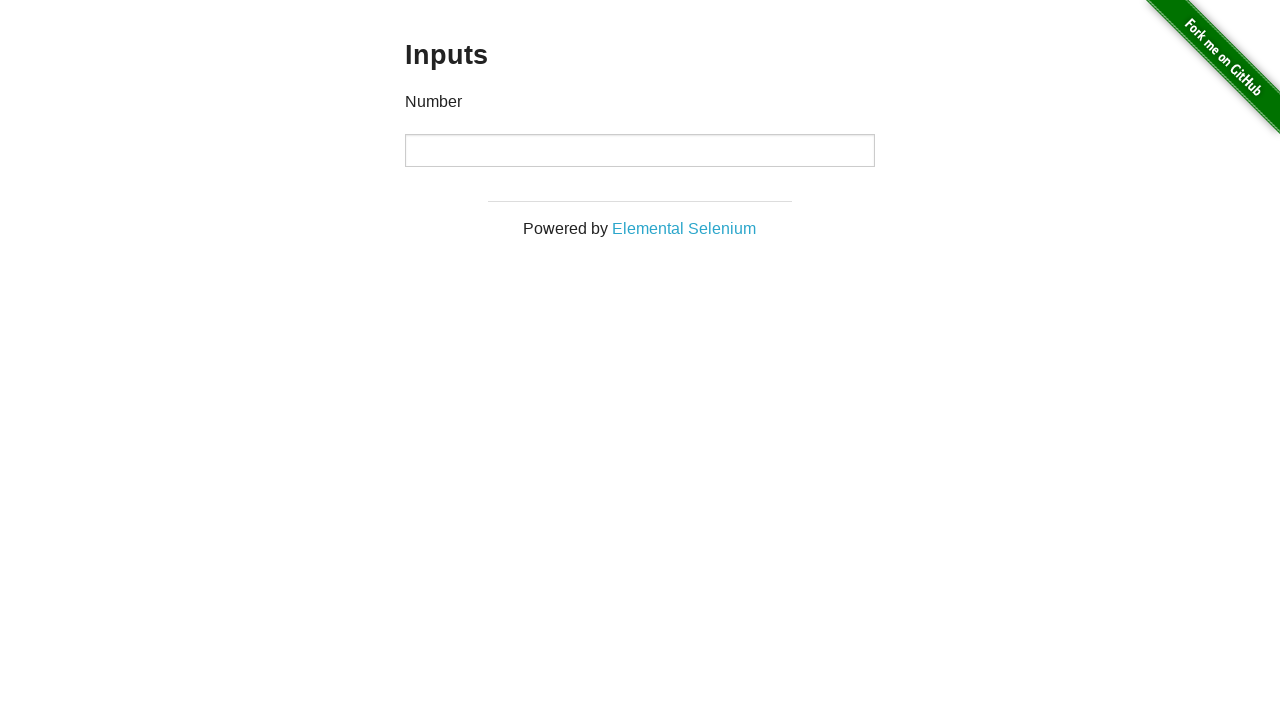

Entered first value '1000' into number input field on input
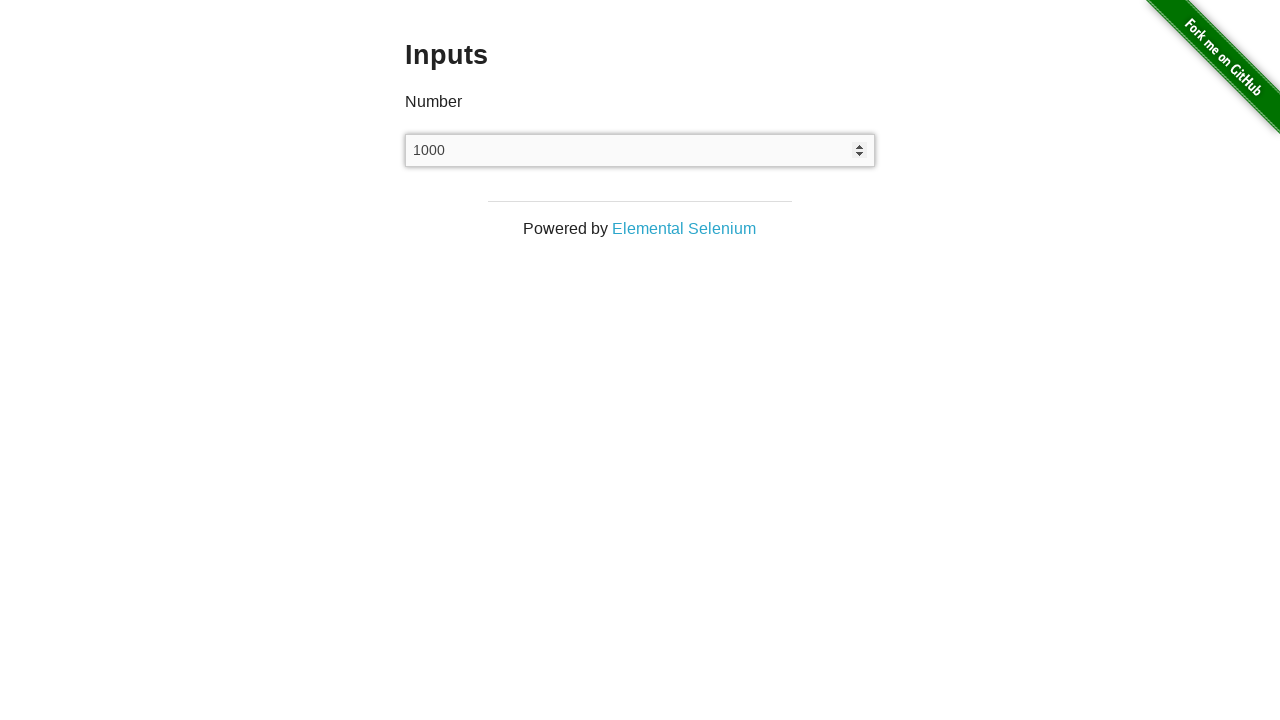

Cleared the number input field on input
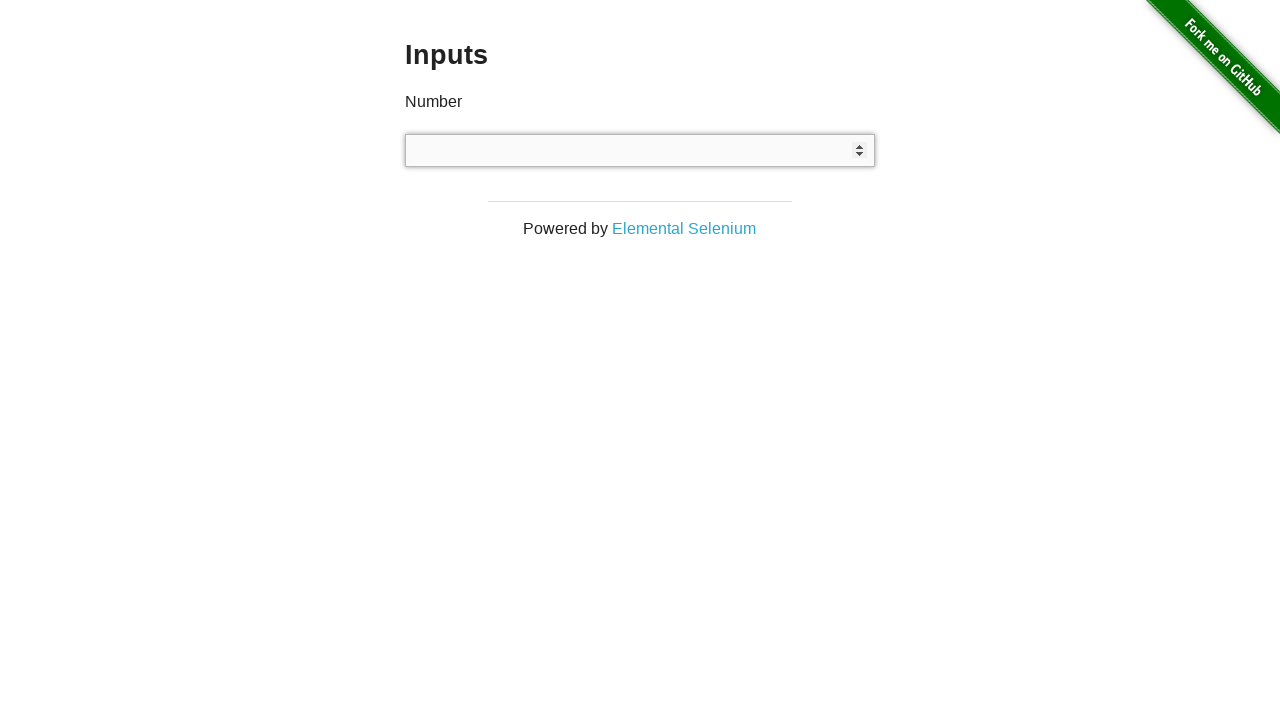

Entered second value '999' into number input field on input
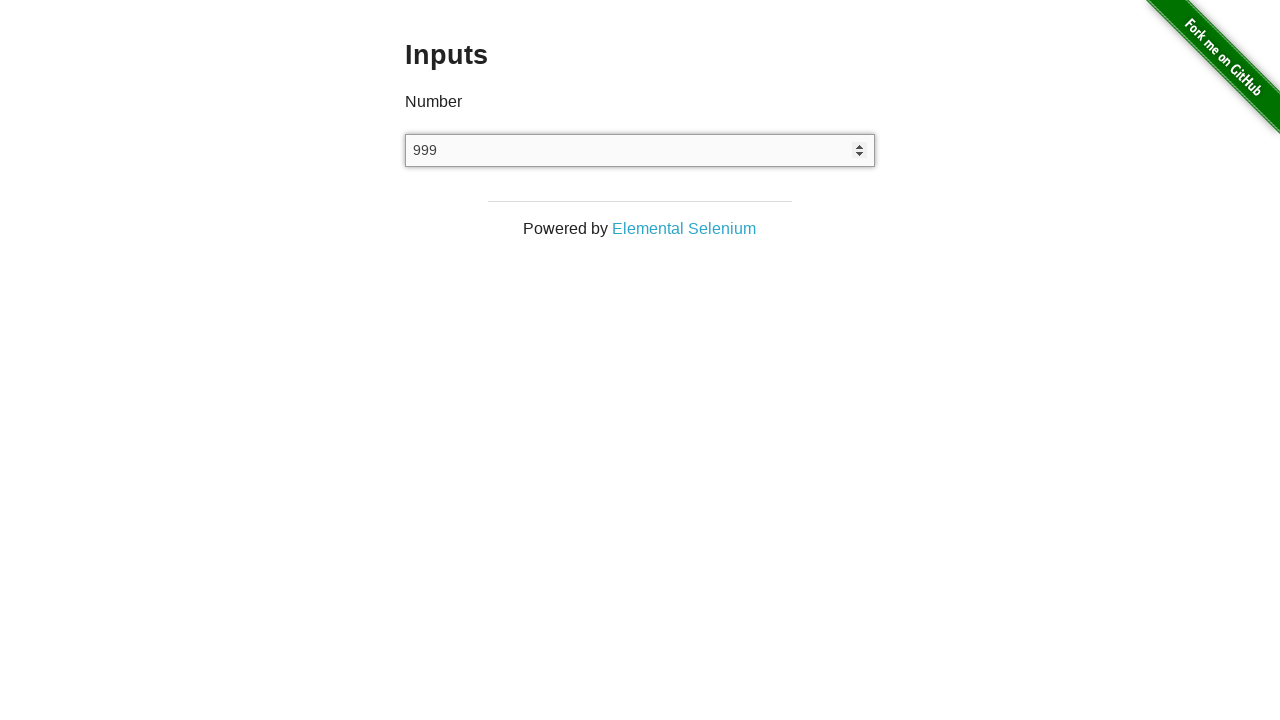

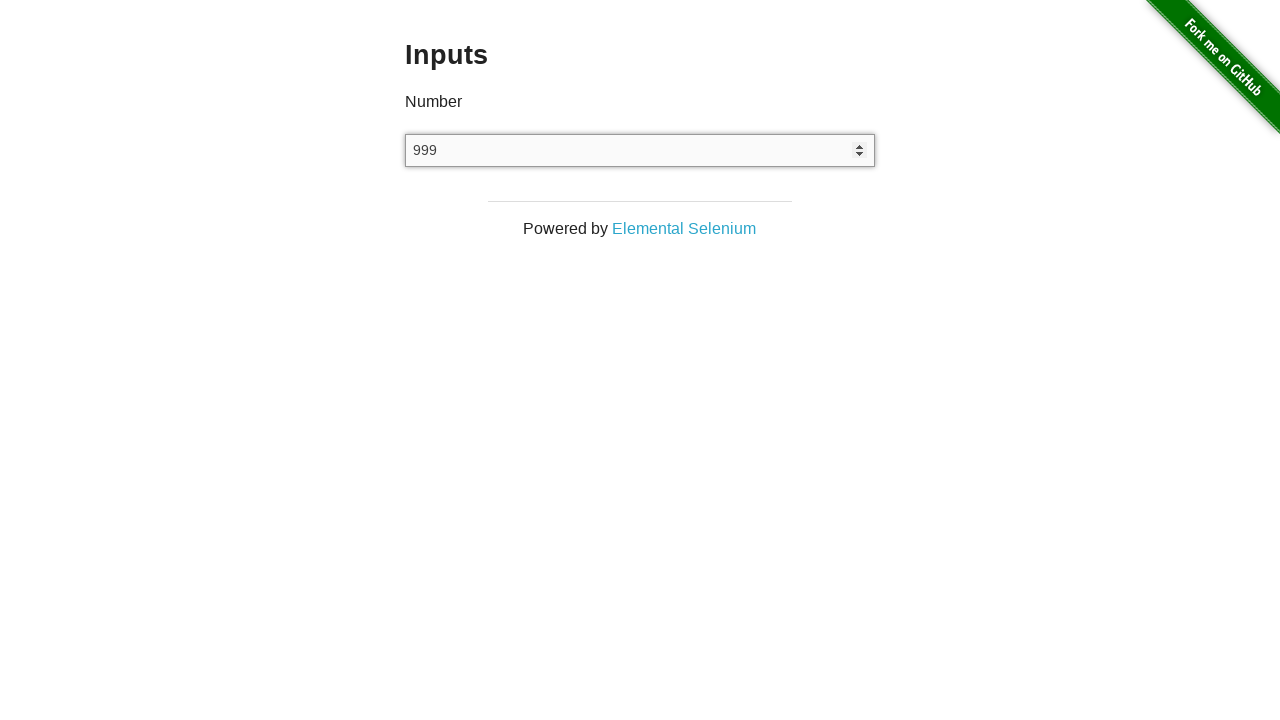